Tests iframe navigation and window switching by clicking a link inside an iframe that opens in a new window, verifying elements in both windows

Starting URL: http://www.w3schools.com/tags/tryit.asp?filename=tryhtml_link_target

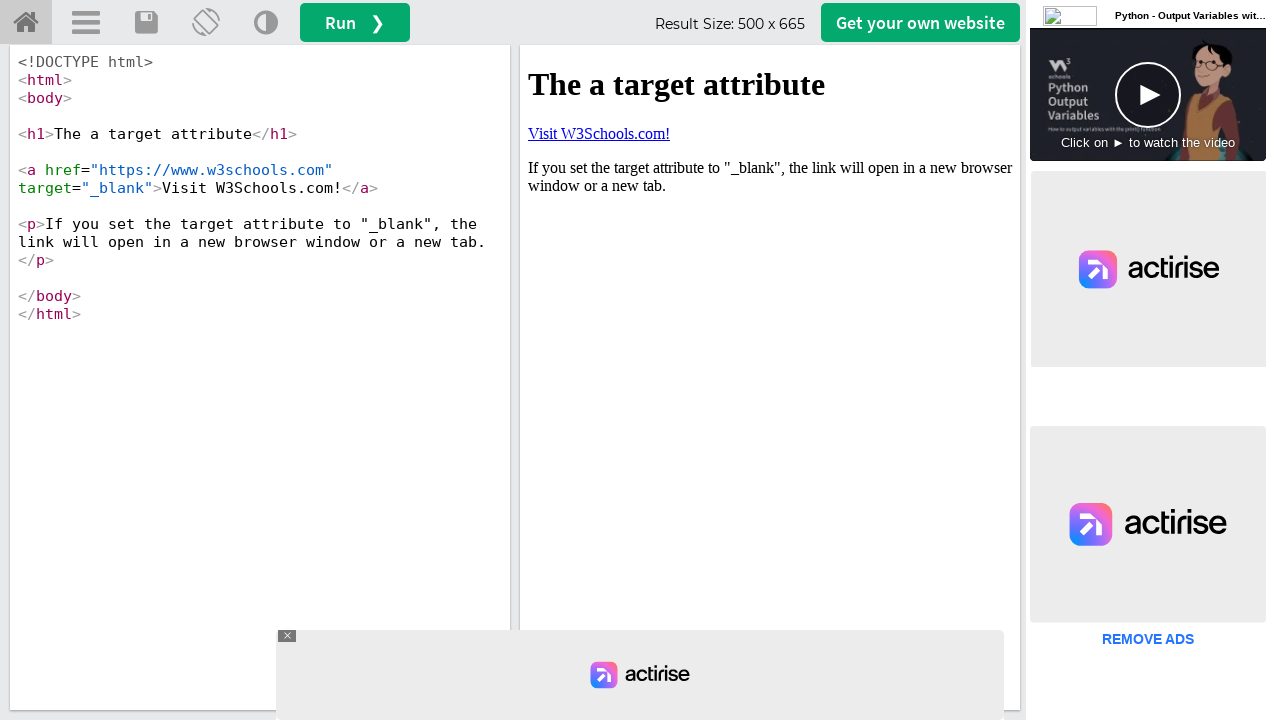

Selected iframe with name 'iframeResult'
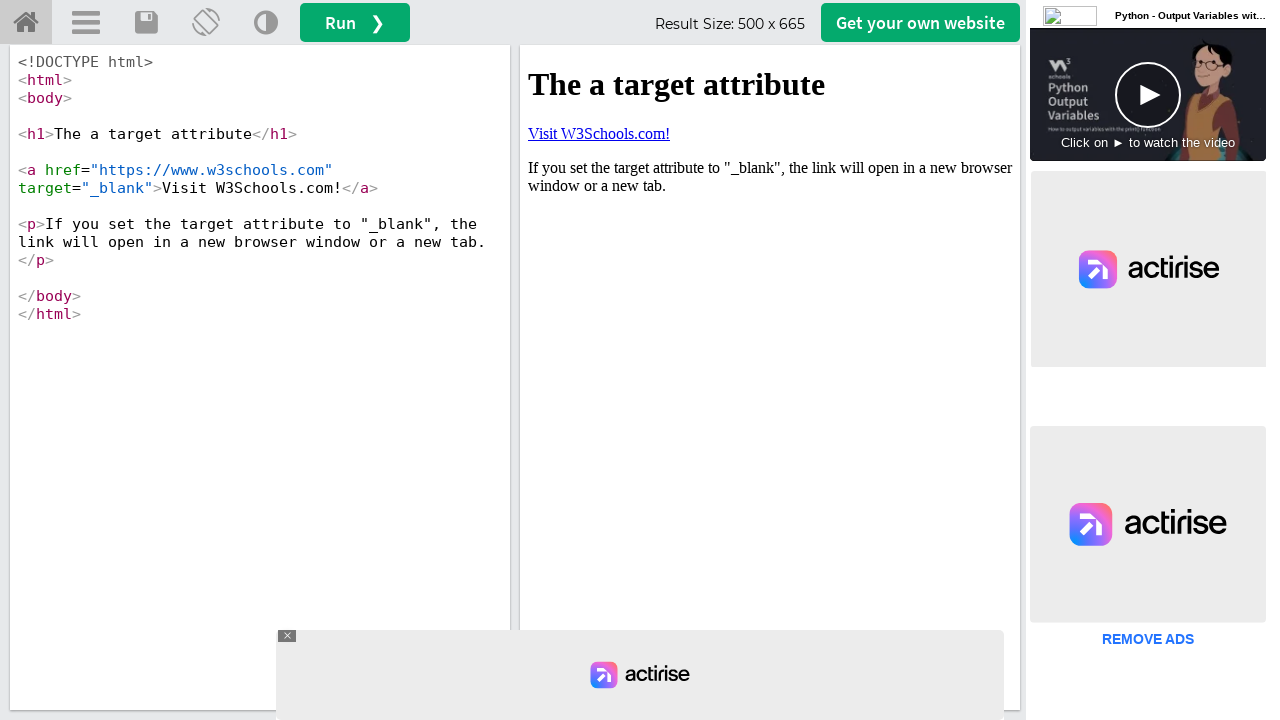

Clicked 'Visit W3Schools.com!' link in iframe, opening new window at (599, 133) on iframe[name='iframeResult'] >> internal:control=enter-frame >> text=Visit W3Scho
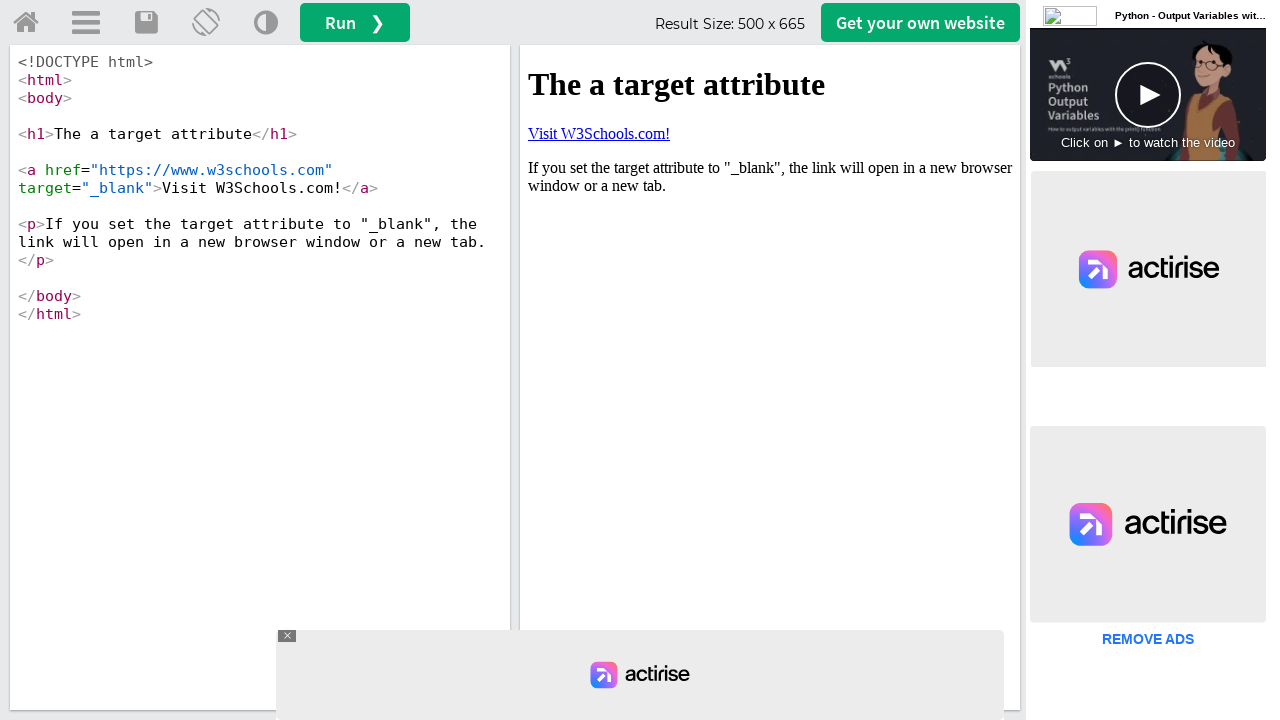

New window/popup opened successfully
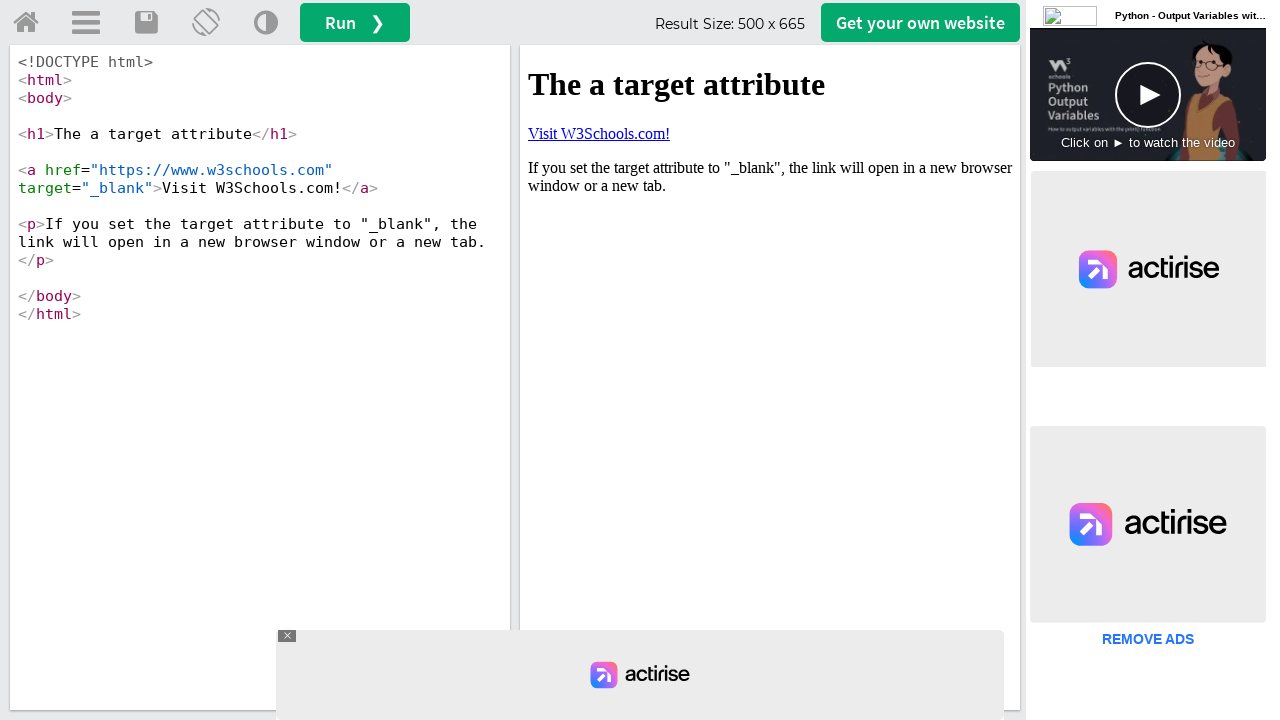

W3Schools logo loaded in new window
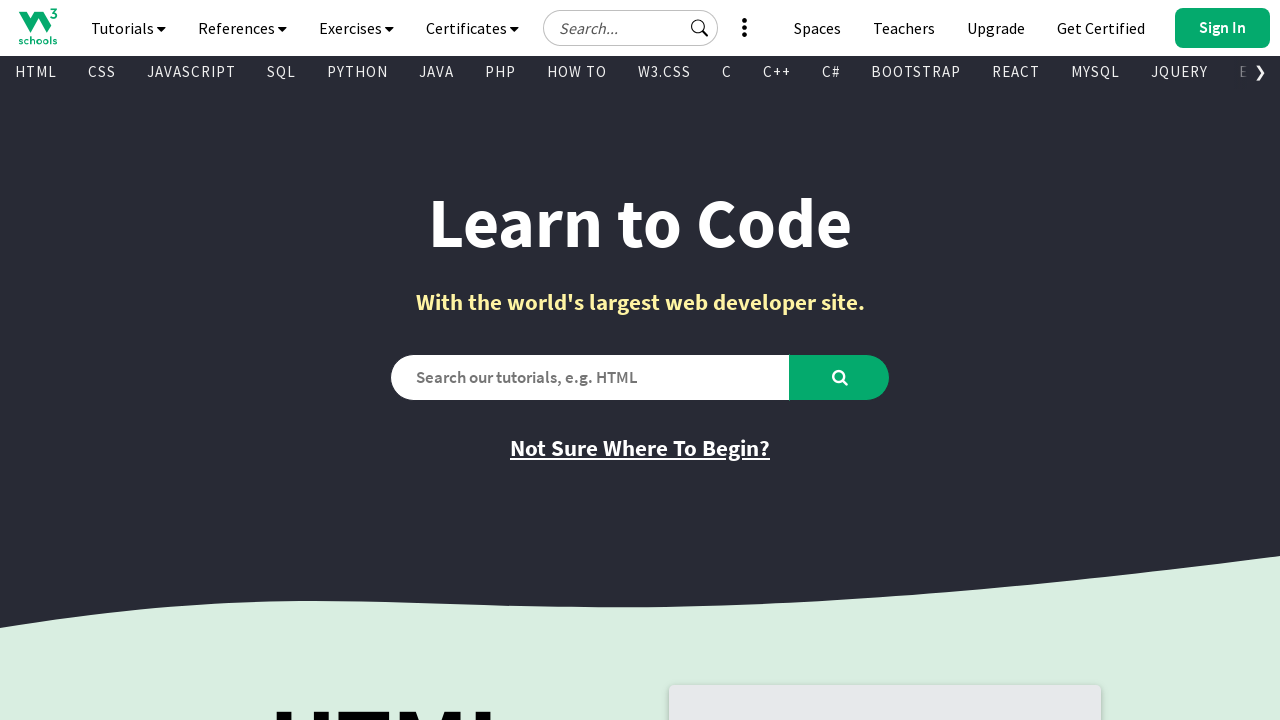

Switched back to original window
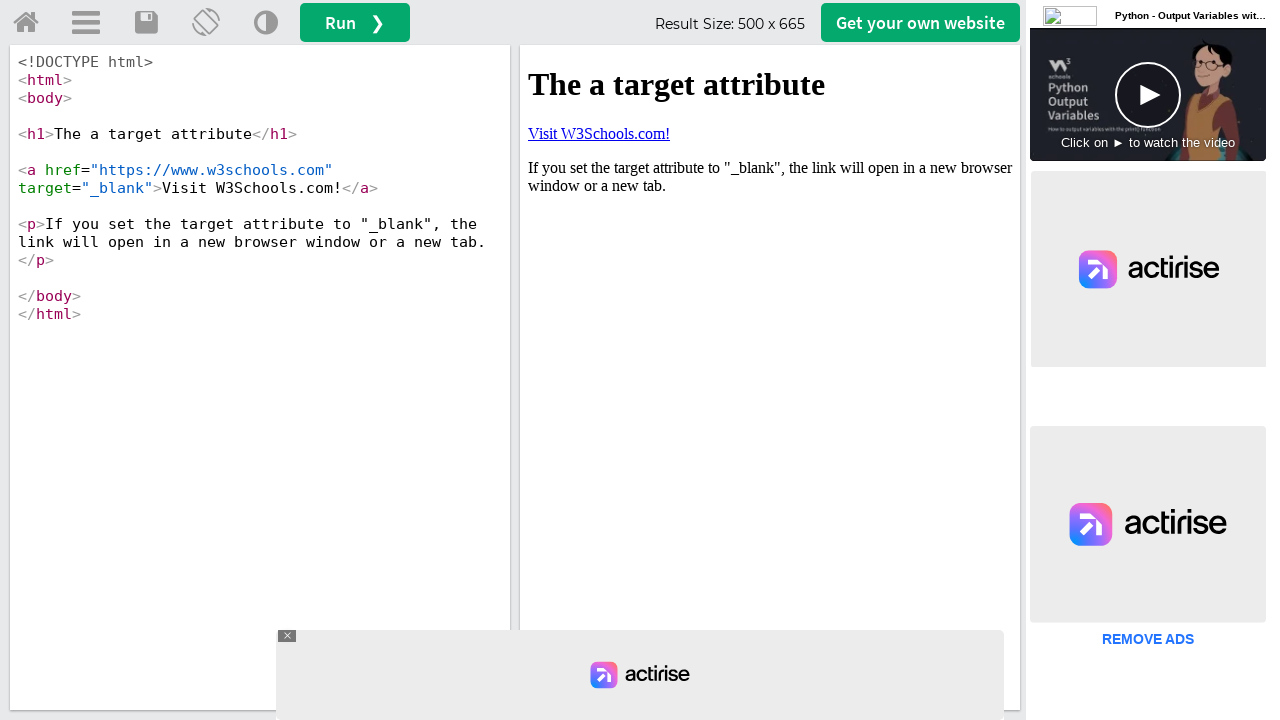

Run button is visible in original window
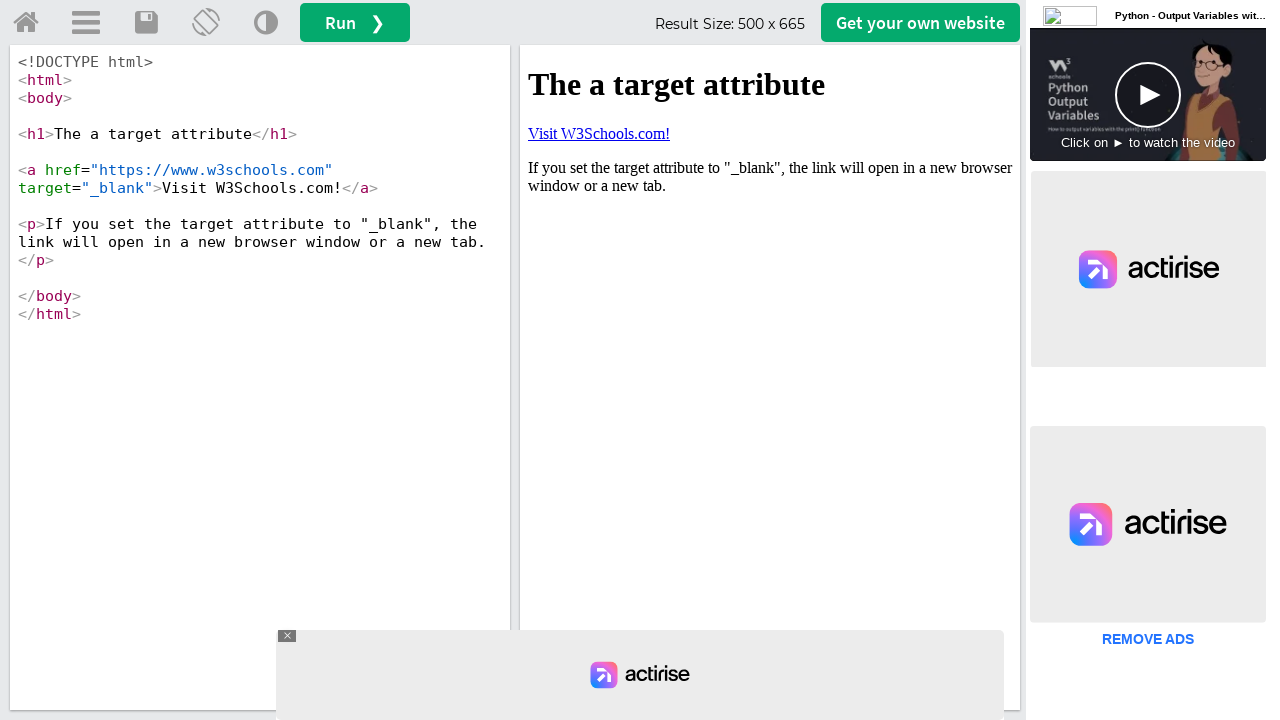

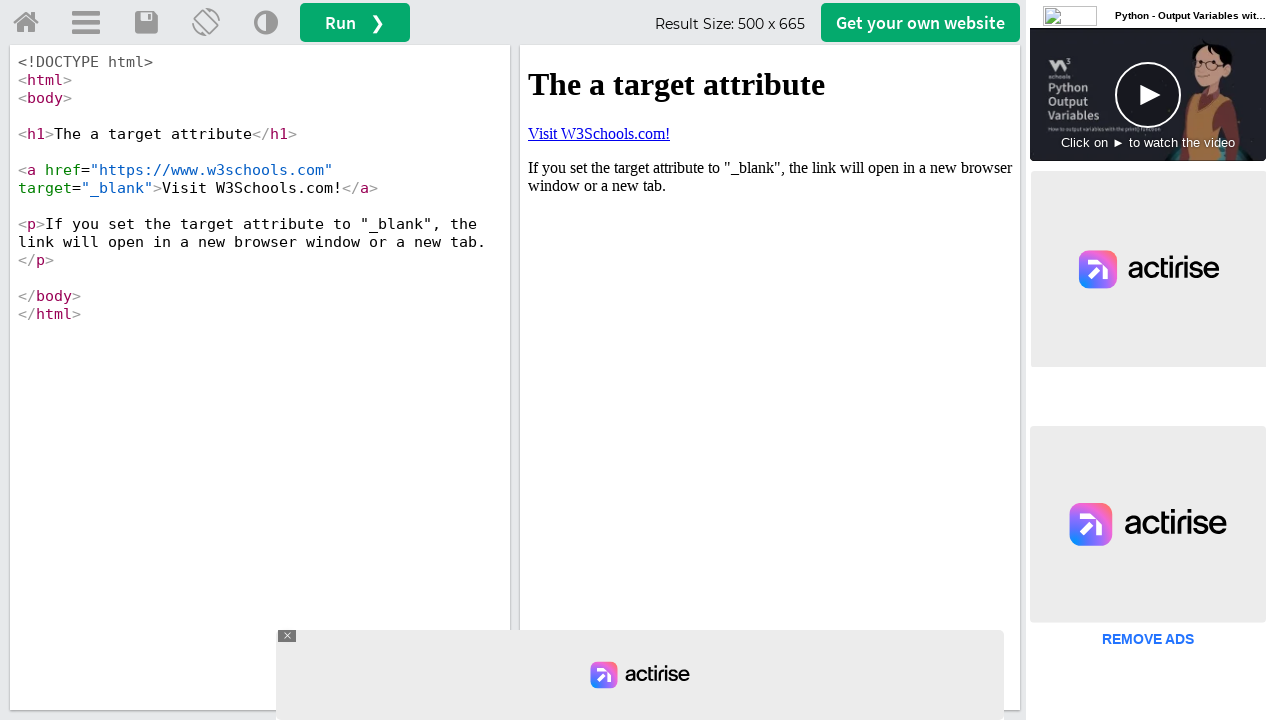